Tests selecting a date from the previous month in a jQuery UI datepicker by navigating back one month and selecting the 10th day.

Starting URL: https://jqueryui.com/datepicker/

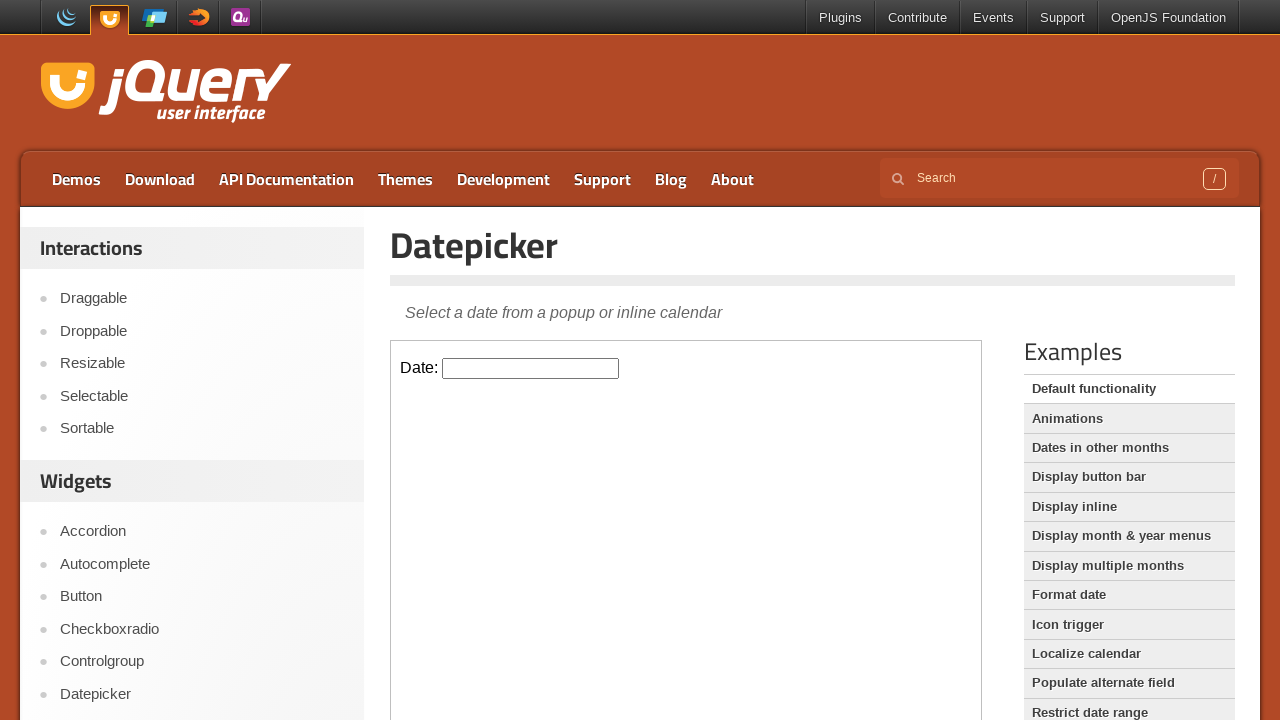

Located the iframe containing the datepicker
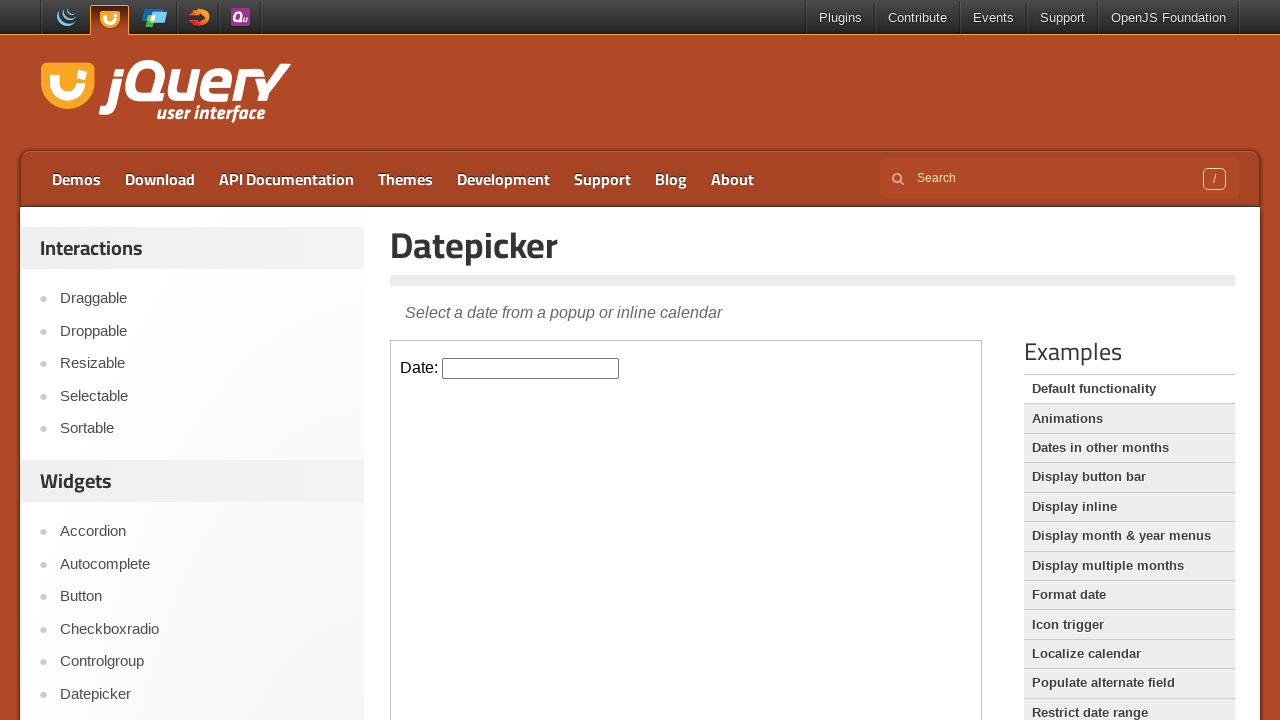

Clicked on the datepicker input to open the calendar at (531, 368) on iframe >> nth=0 >> internal:control=enter-frame >> #datepicker
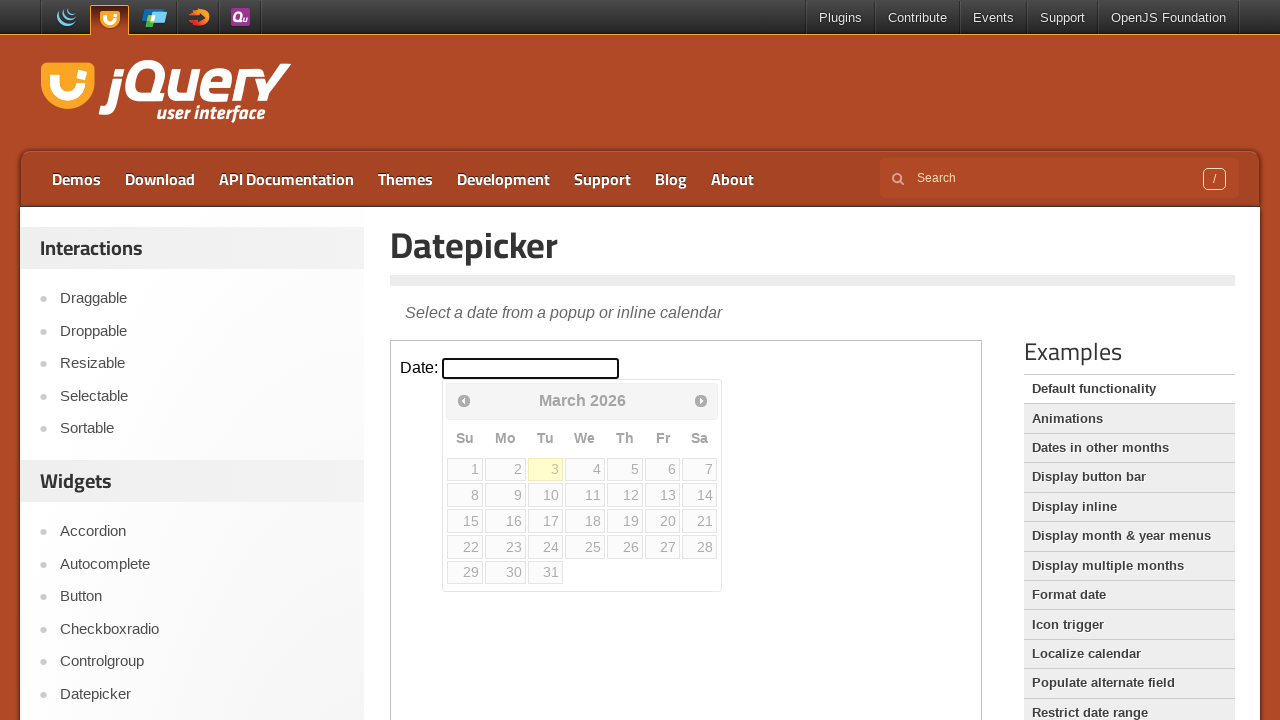

Datepicker calendar became visible
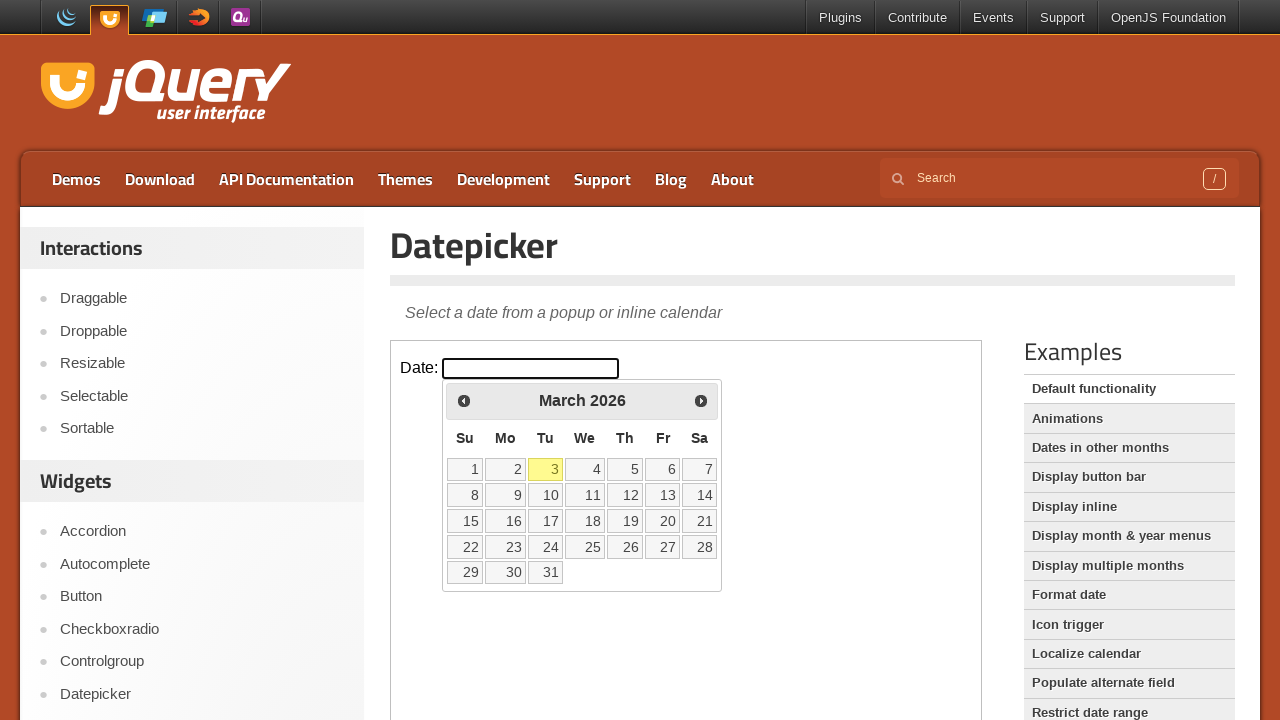

Clicked the previous month button to navigate back one month at (464, 400) on iframe >> nth=0 >> internal:control=enter-frame >> xpath=//span[text()='Prev']
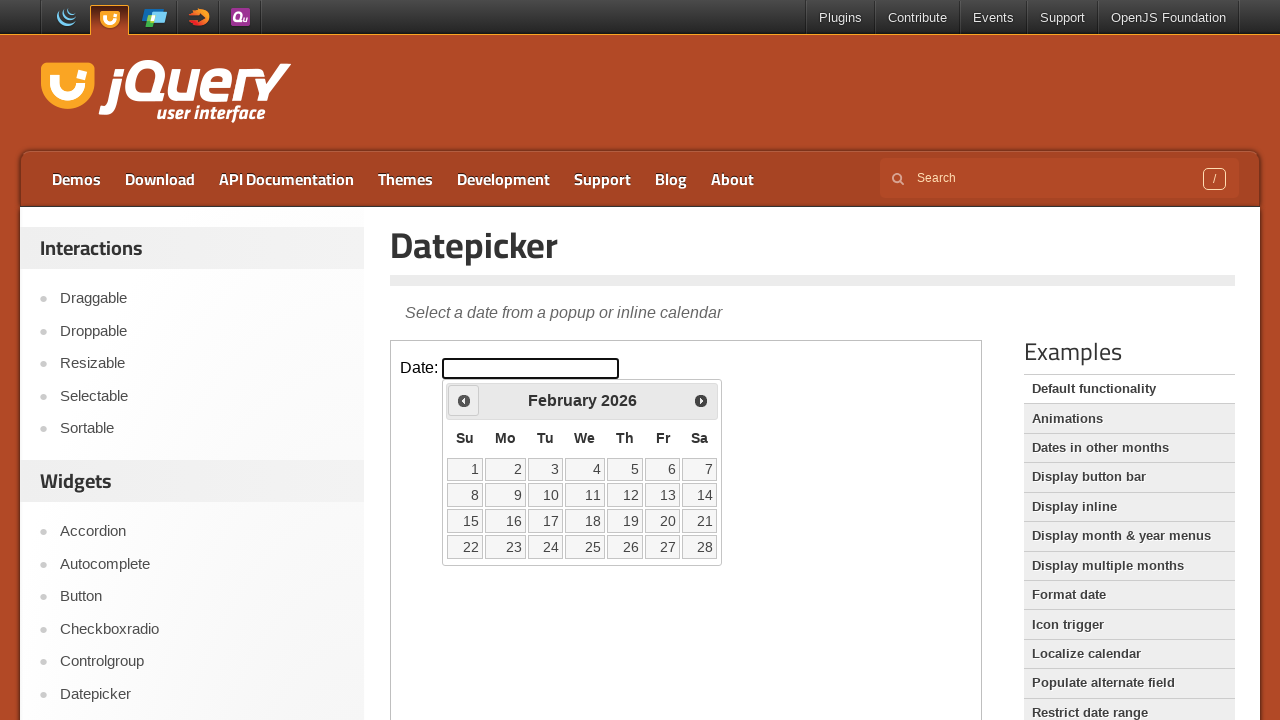

Clicked on the 10th day from the previous month at (545, 495) on iframe >> nth=0 >> internal:control=enter-frame >> xpath=//a[text()='10']
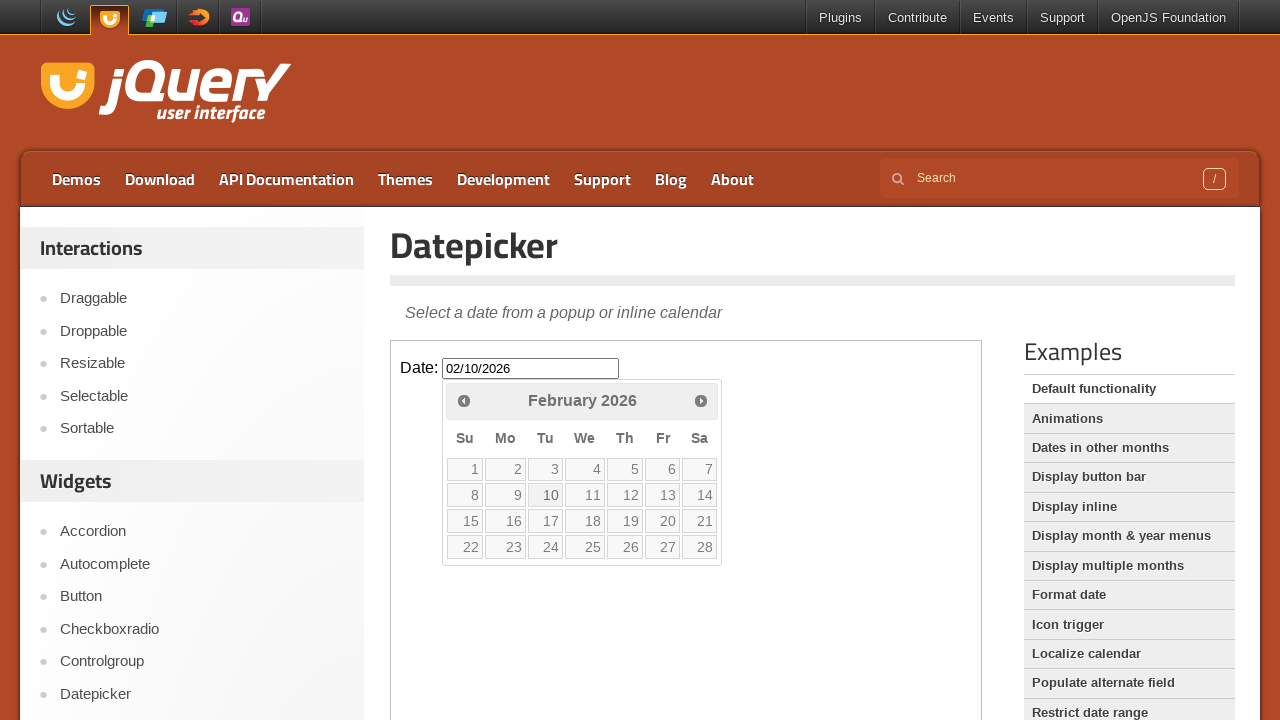

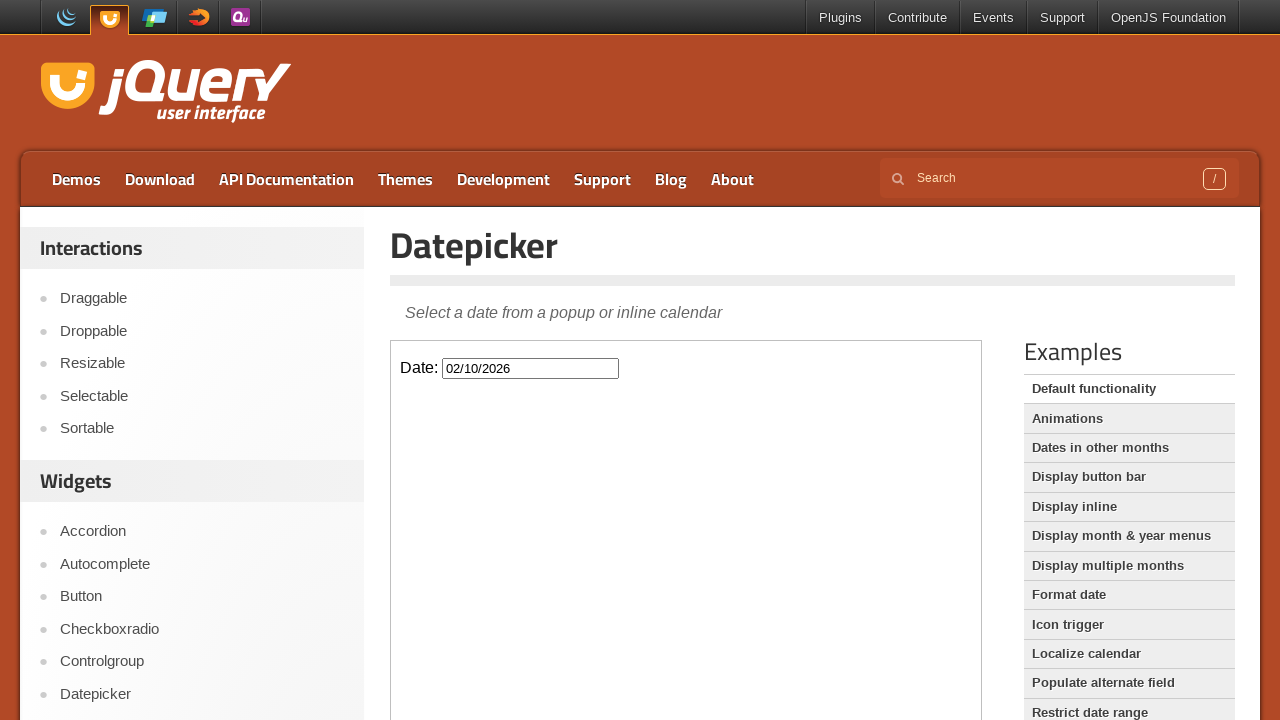